Tests dropdown selection by selecting options by index, label, and value

Starting URL: https://techglobal-training.com/frontend

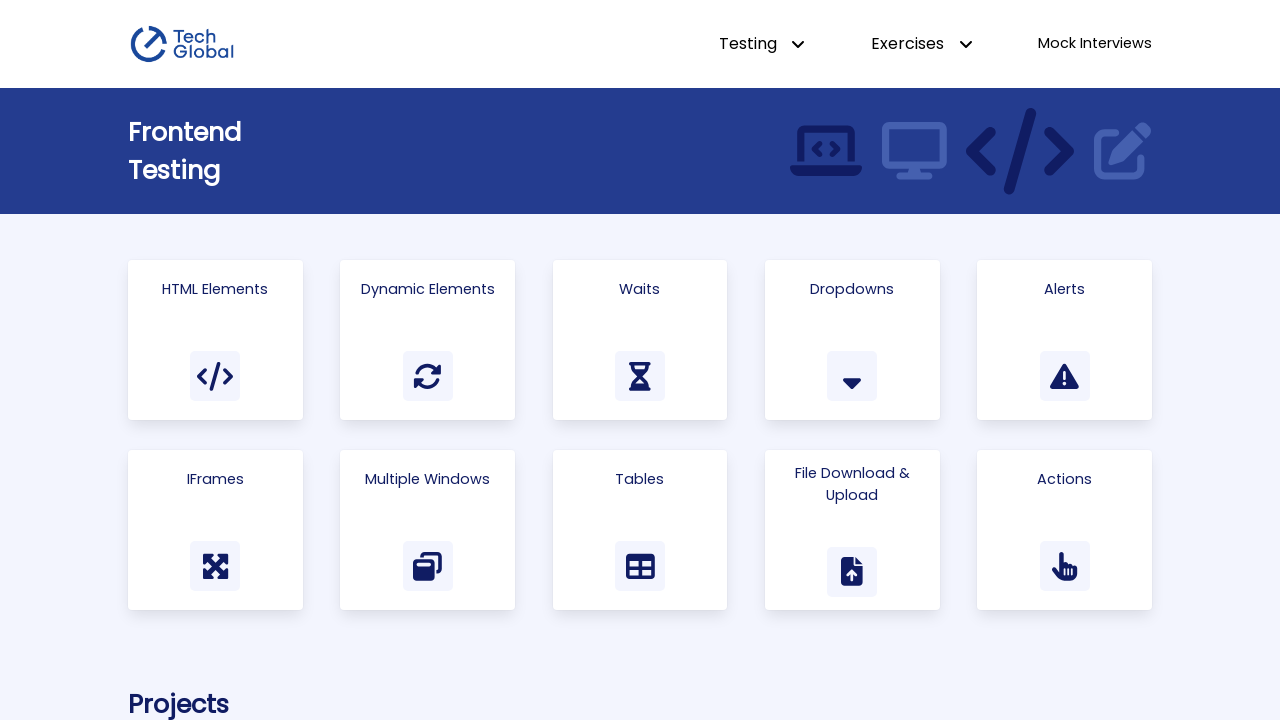

Clicked on Html Elements link to navigate at (215, 289) on text=Html Elements
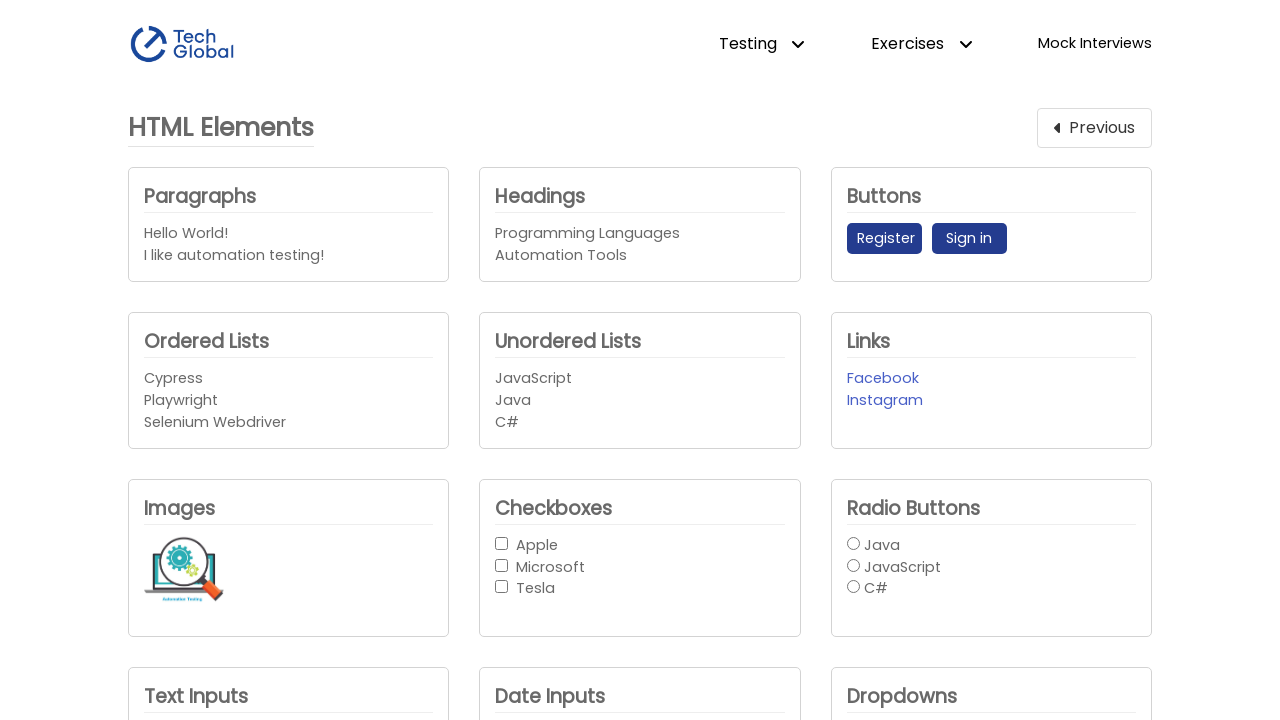

Selected dropdown option by index 1 on #company_dropdown1
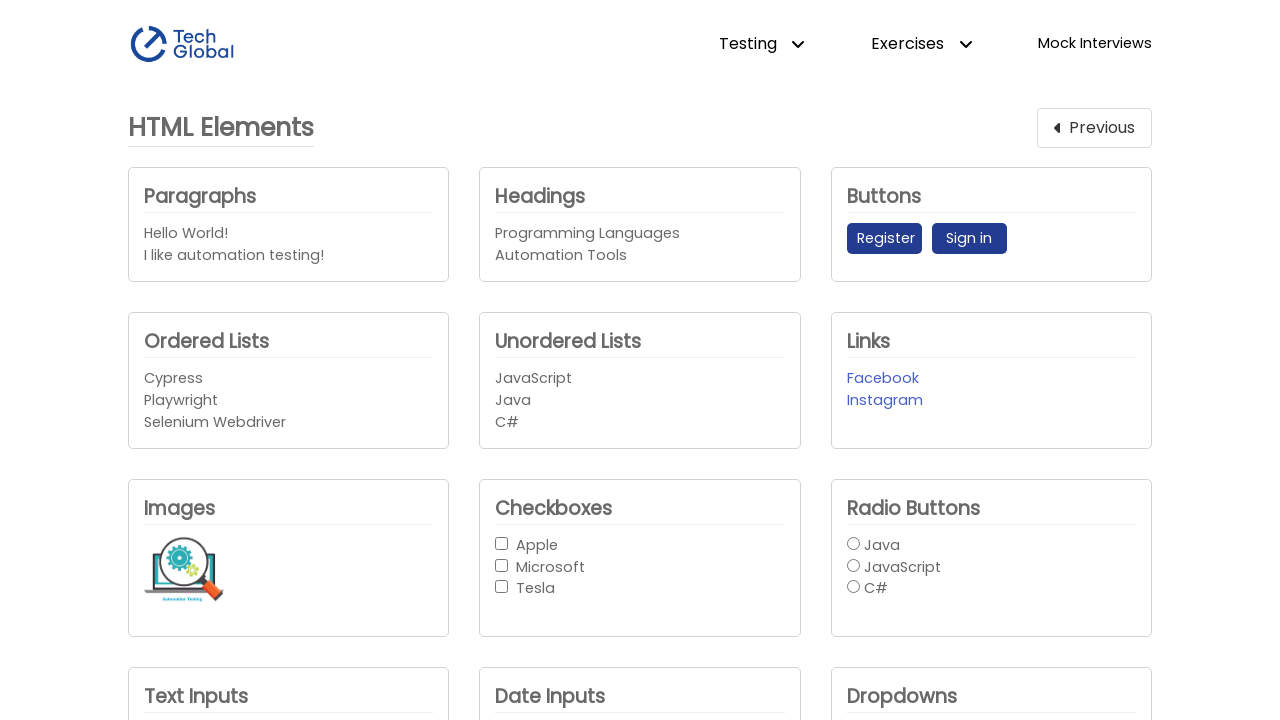

Selected dropdown option by label 'Apple' on #company_dropdown1
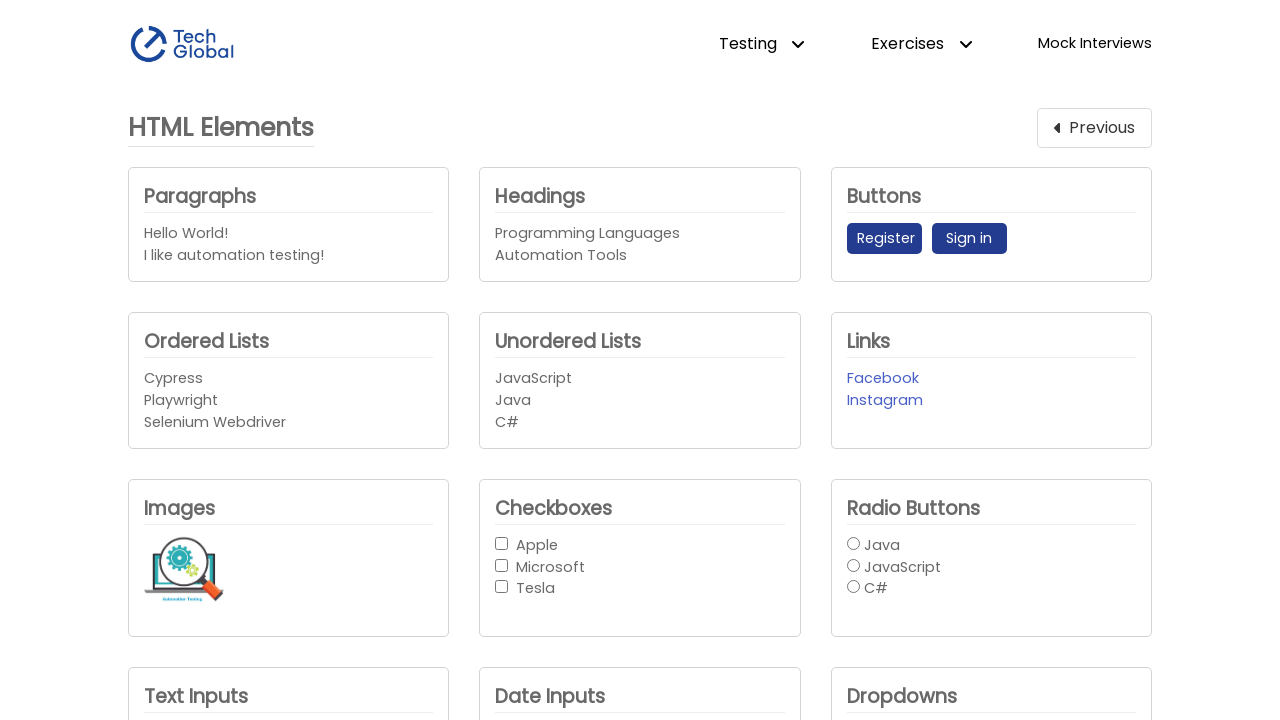

Selected dropdown option by value 'Tesla' on #company_dropdown1
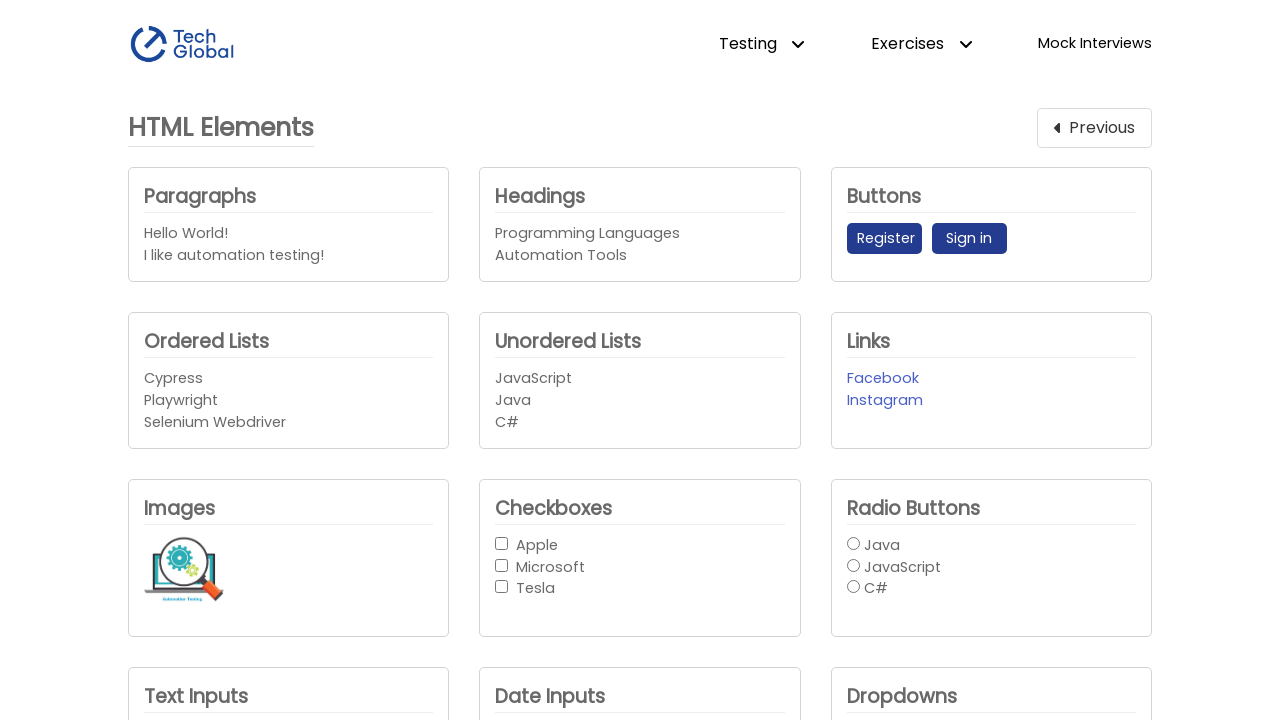

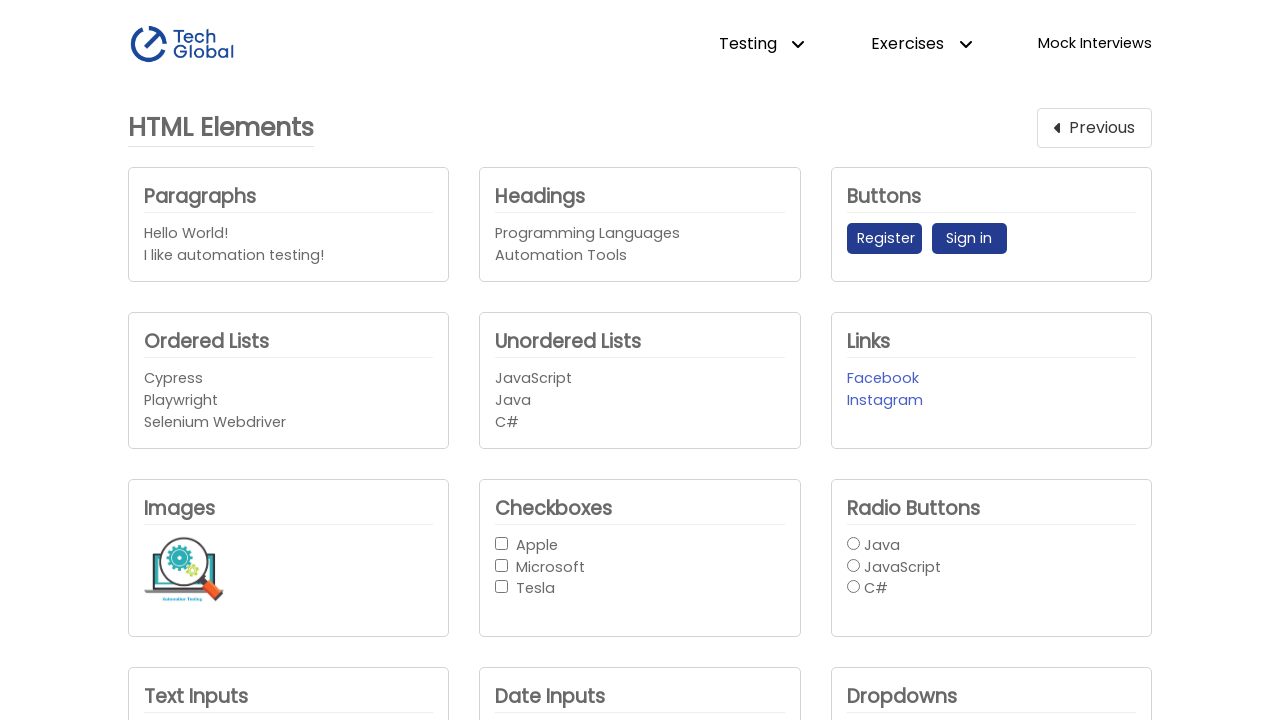